Tests alert message validation when address field is left empty

Starting URL: http://automationbykrishna.com

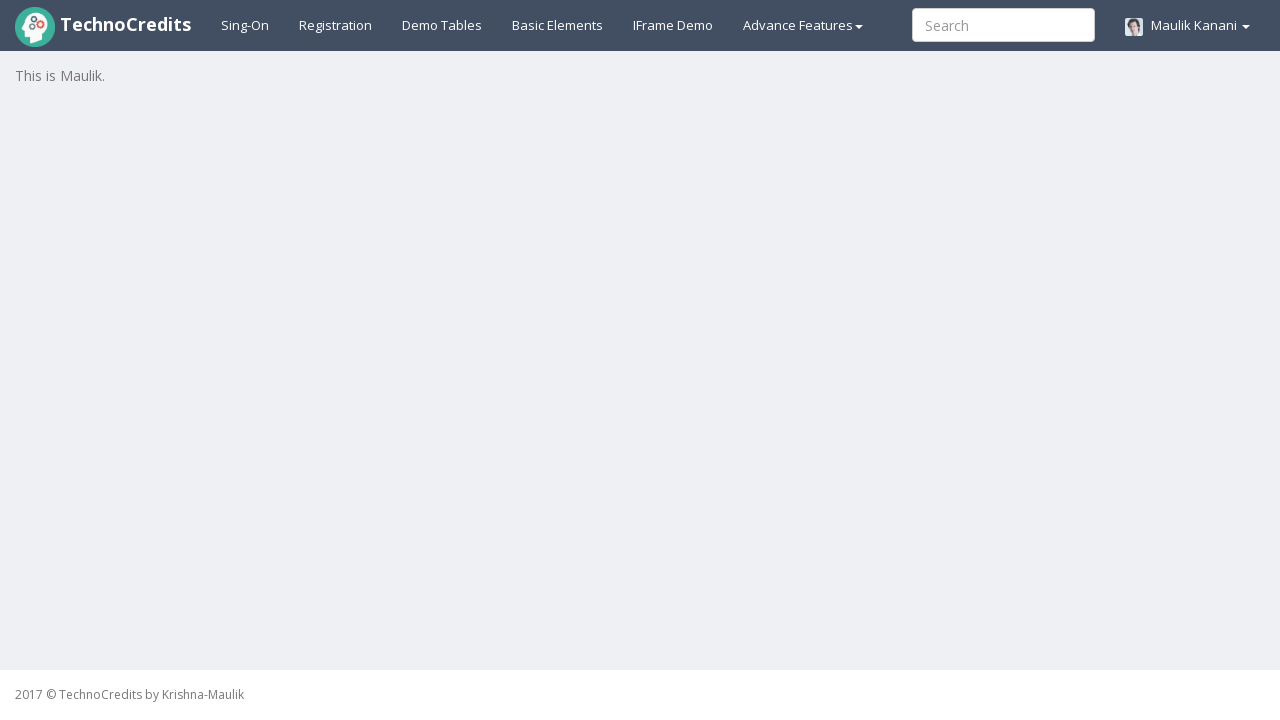

Clicked on registration link at (336, 25) on xpath=//a[@id = 'registration2']
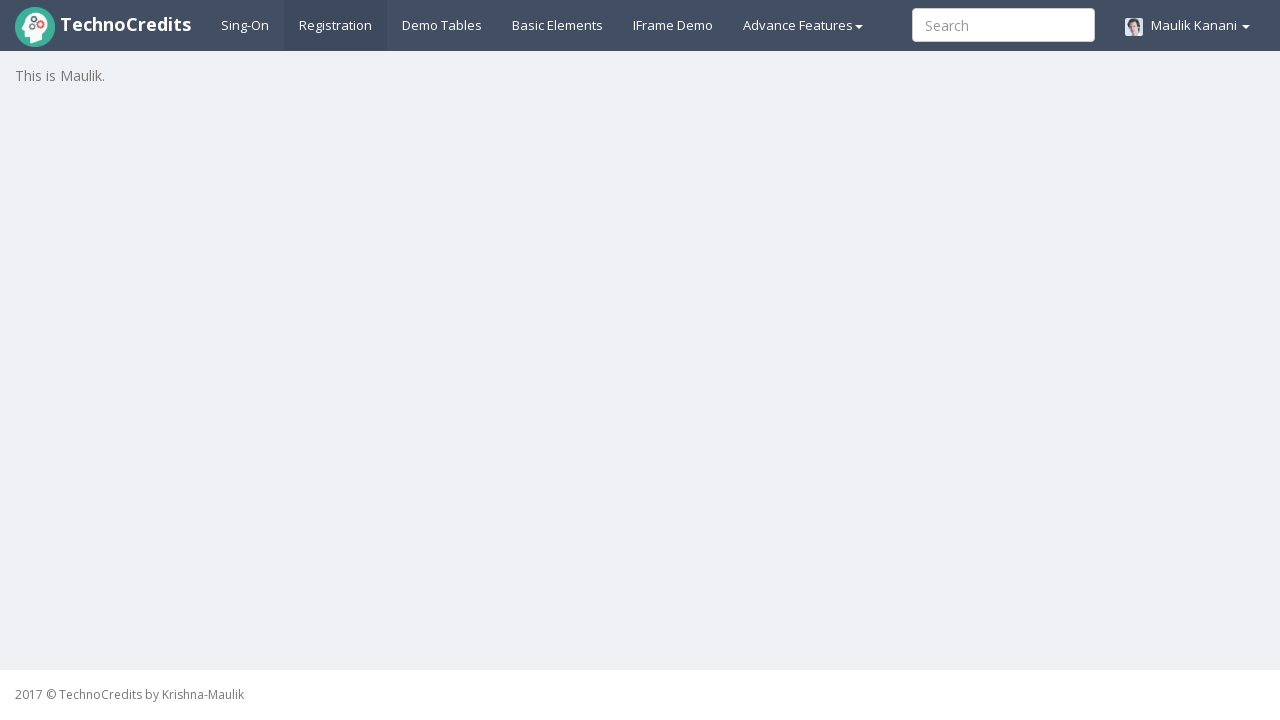

Registration form loaded and full name field is visible
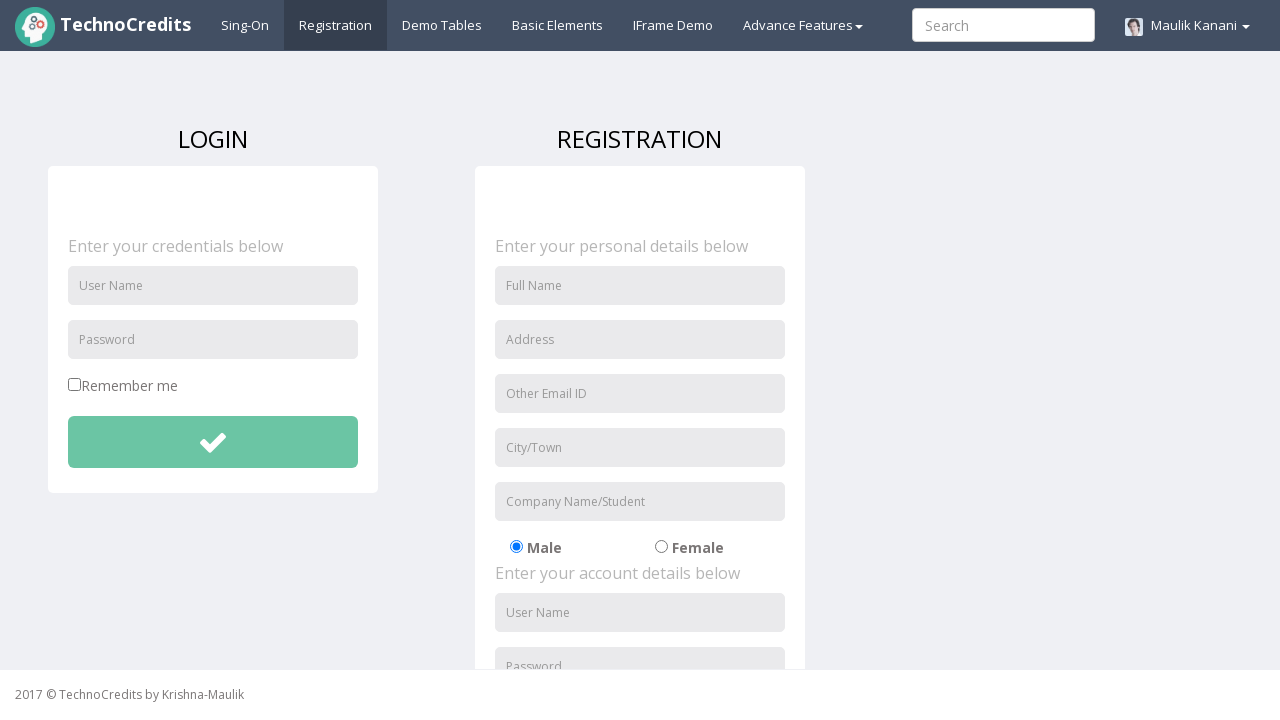

Filled full name field with 'Ashwini Balki' on //input[@id = 'fullName']
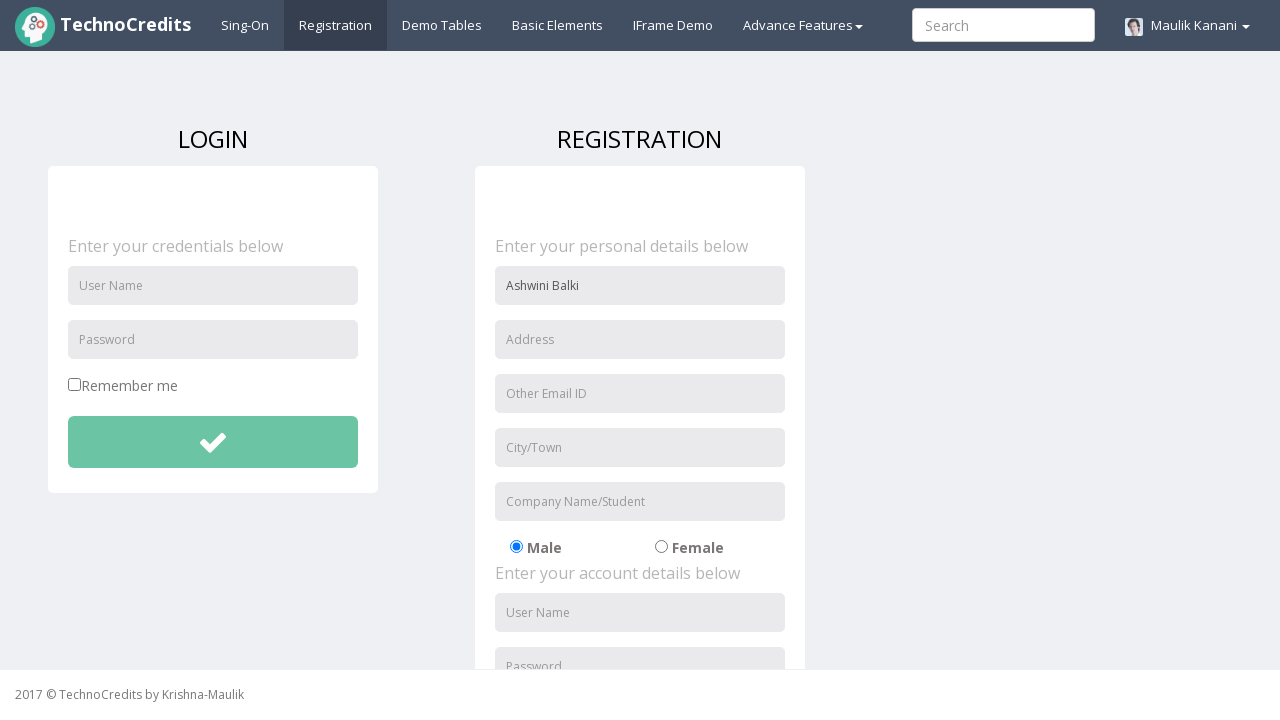

Filled email field with 'ashwinibodhe13@gmail.com' on //input[@id = 'useremail']
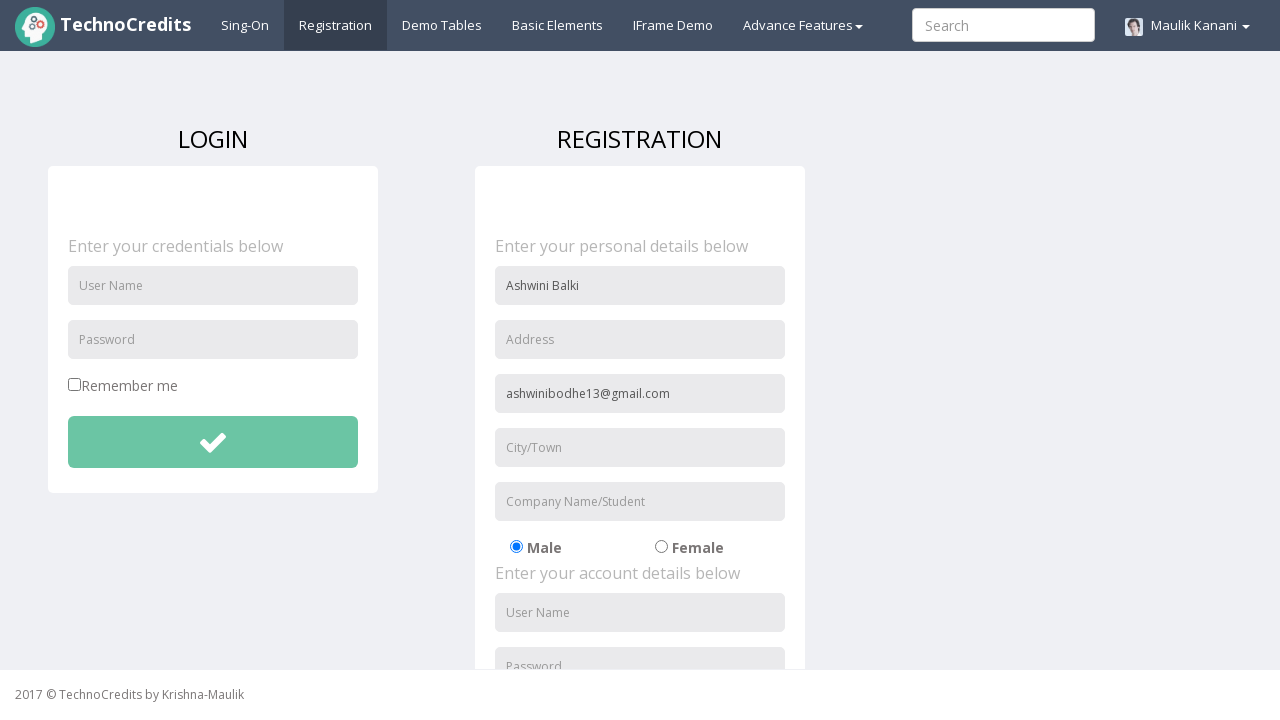

Filled city field with 'Nagpur' on //input[@id = 'usercity']
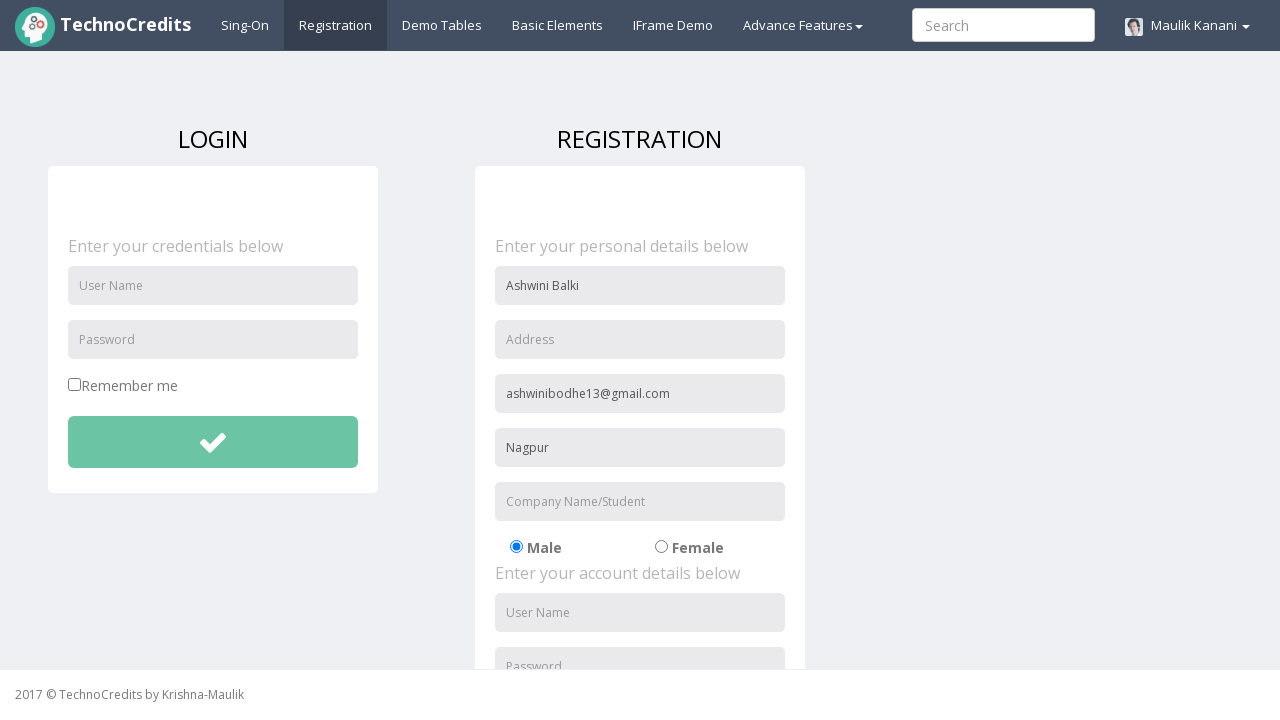

Filled organization field with 'Techno' on //input[@id = 'organization']
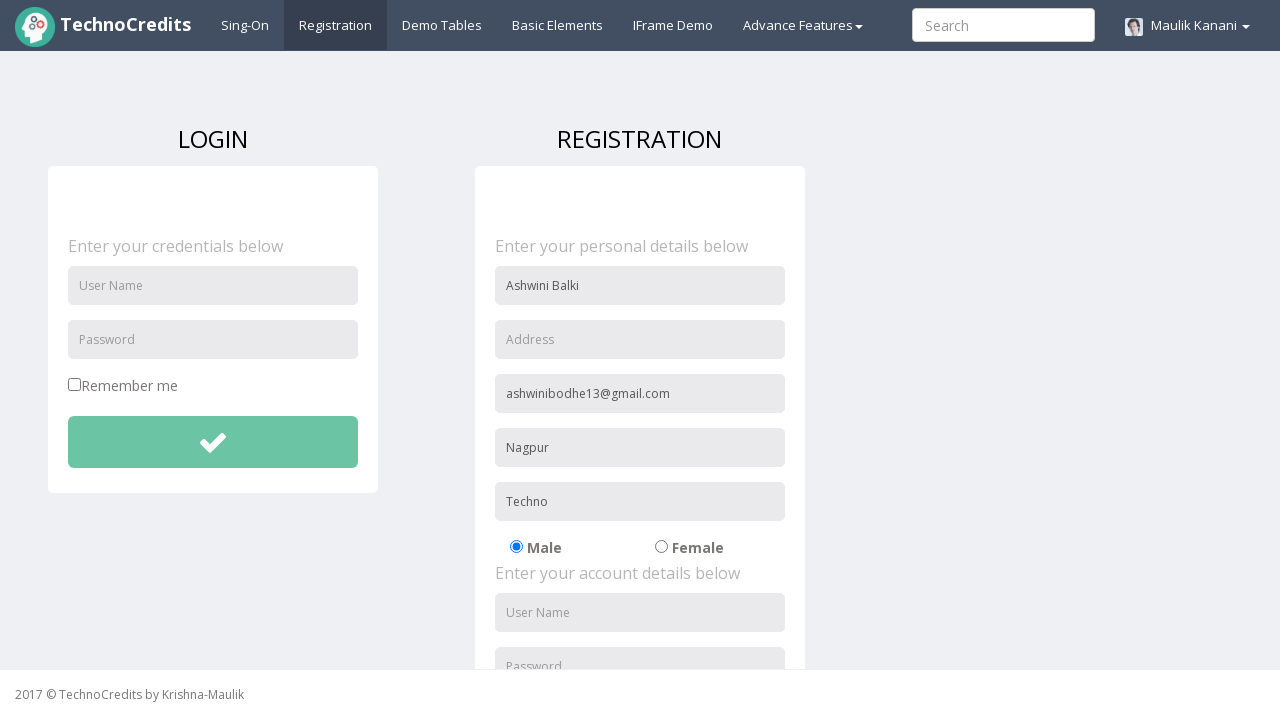

Selected radio button option at (661, 547) on xpath=//input[@id = 'radio-02']
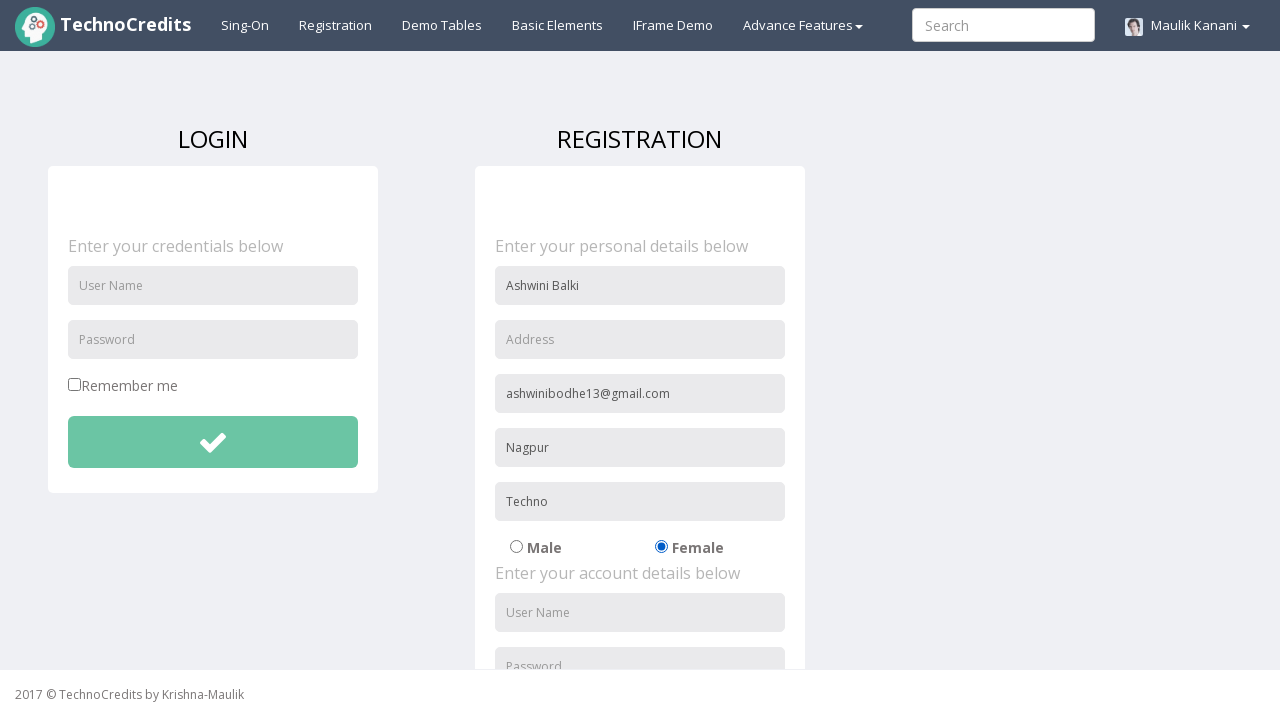

Filled username field with 'Ashwini' on //input[@id = 'usernameReg']
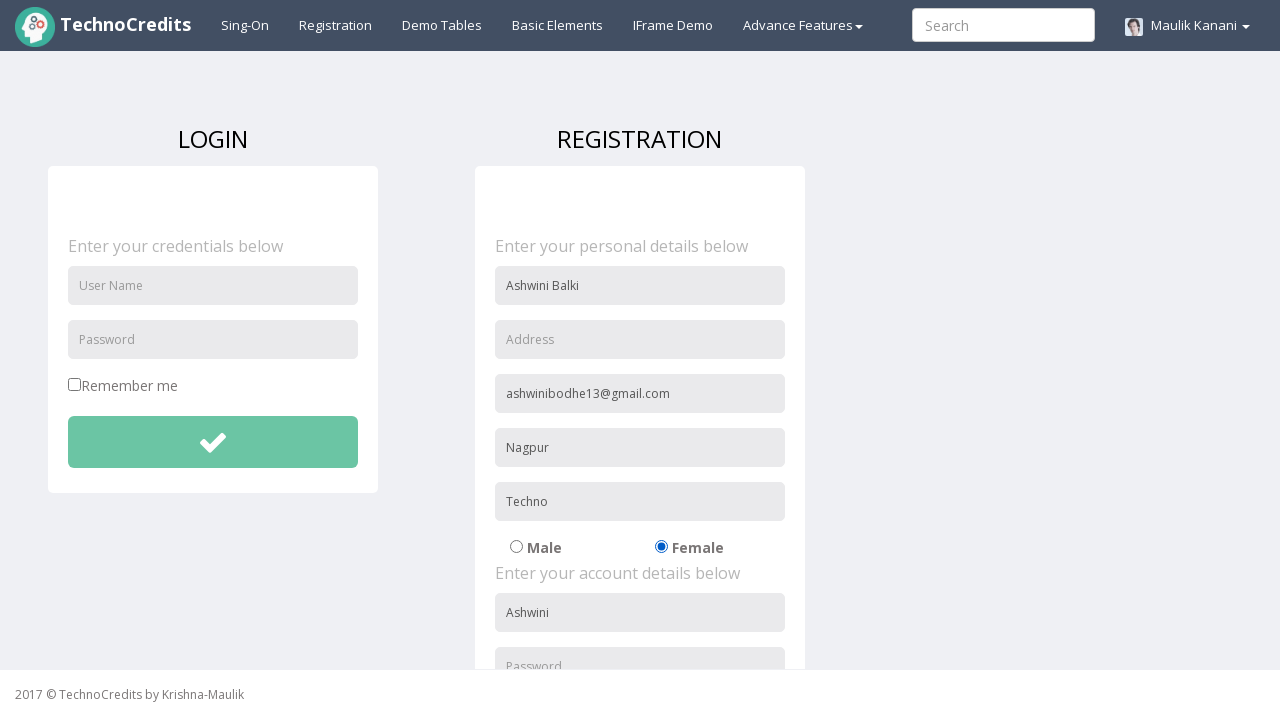

Scrolled down to view password fields
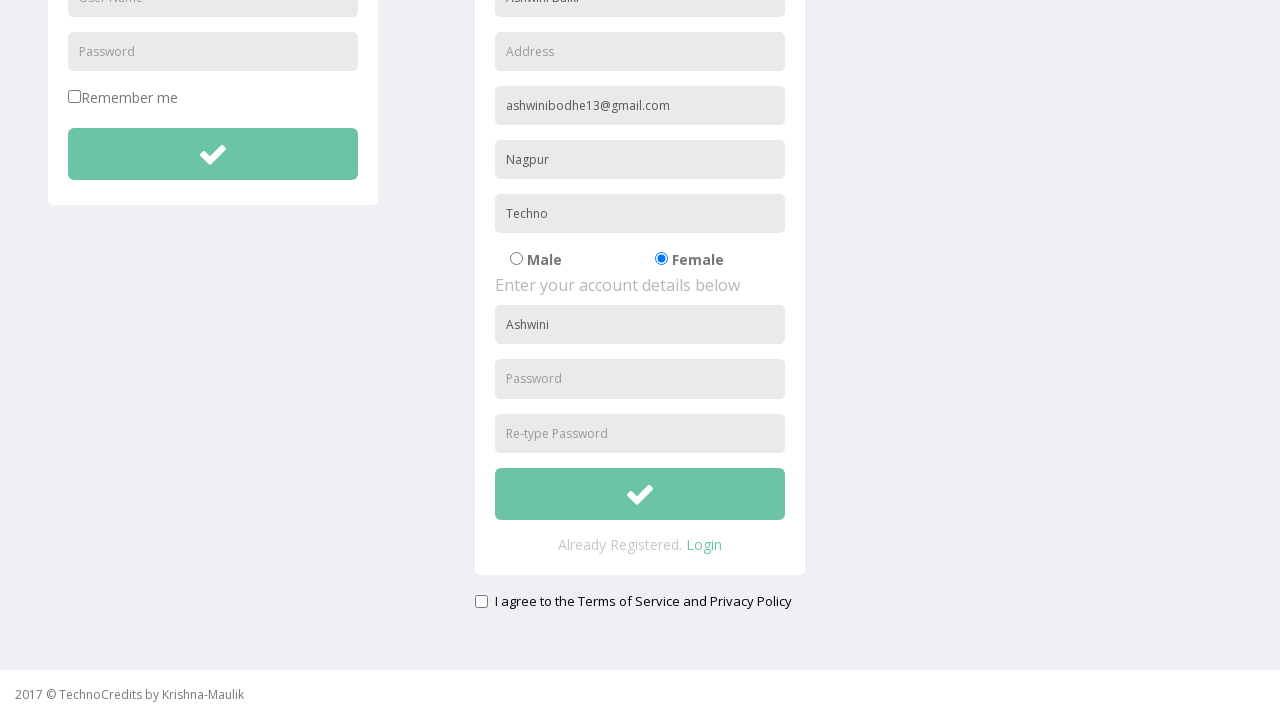

Filled password field with 'Ashwini@123' on //input[@id = 'passwordReg']
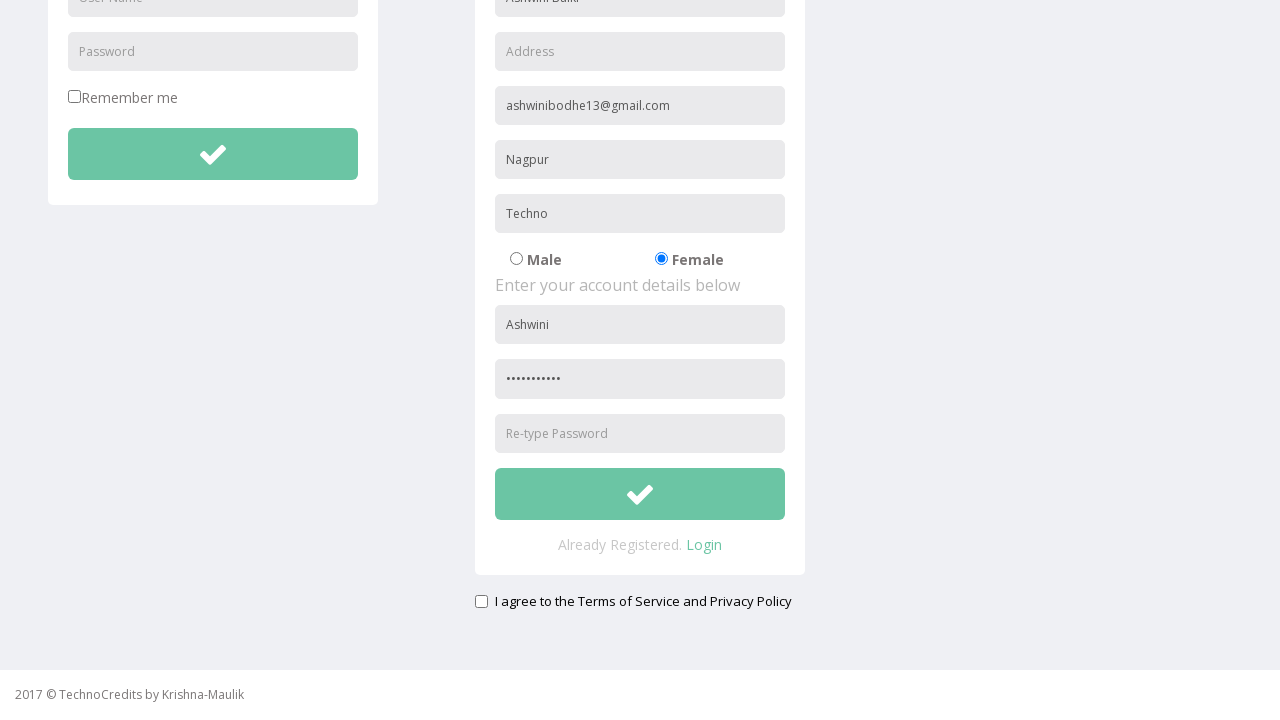

Filled confirm password field with 'Ashwini@123' on //input[@id = 'repasswordReg']
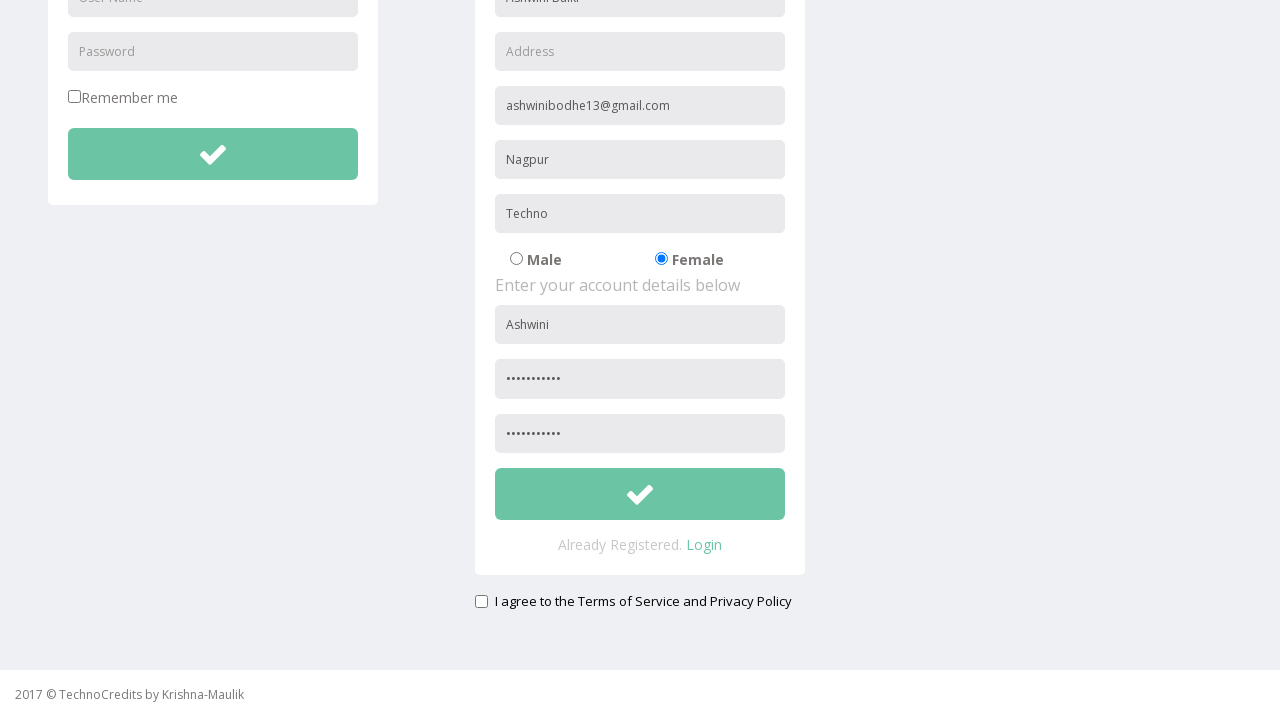

Checked signup agreement checkbox at (481, 601) on xpath=//input[@id = 'signupAgreement']
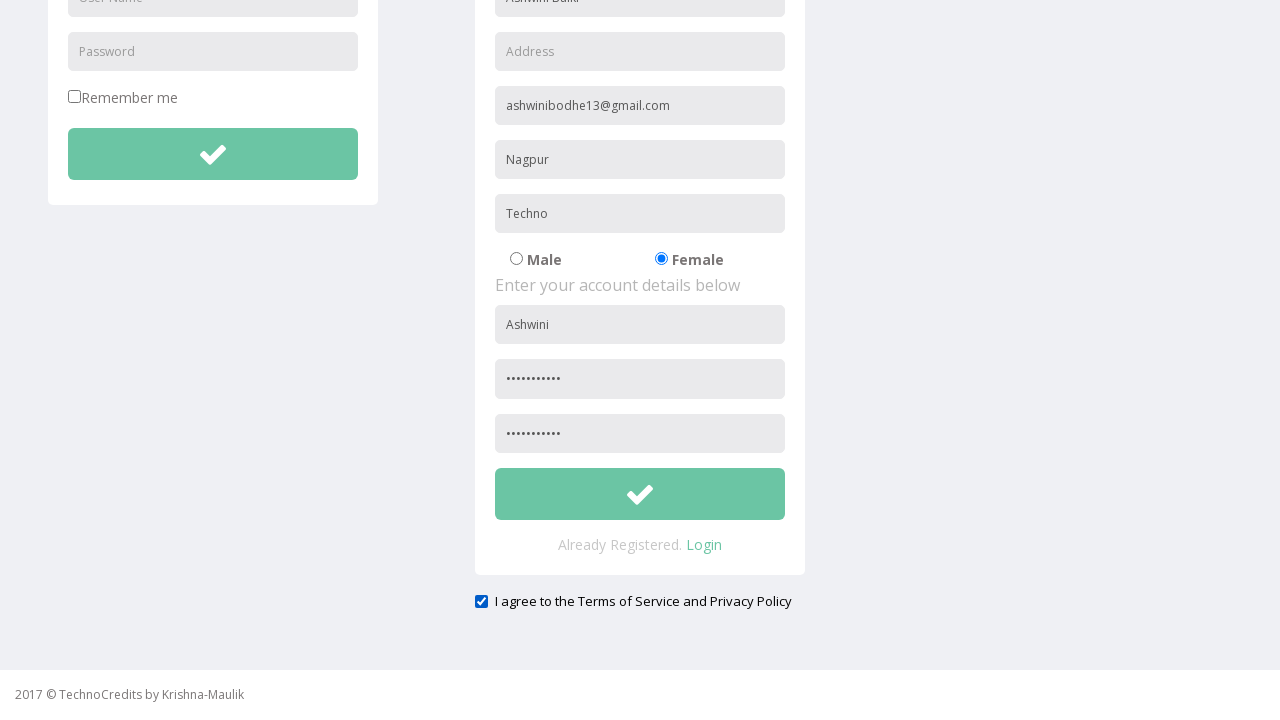

Clicked signup submit button at (640, 494) on xpath=//button[@id = 'btnsubmitsignUp']
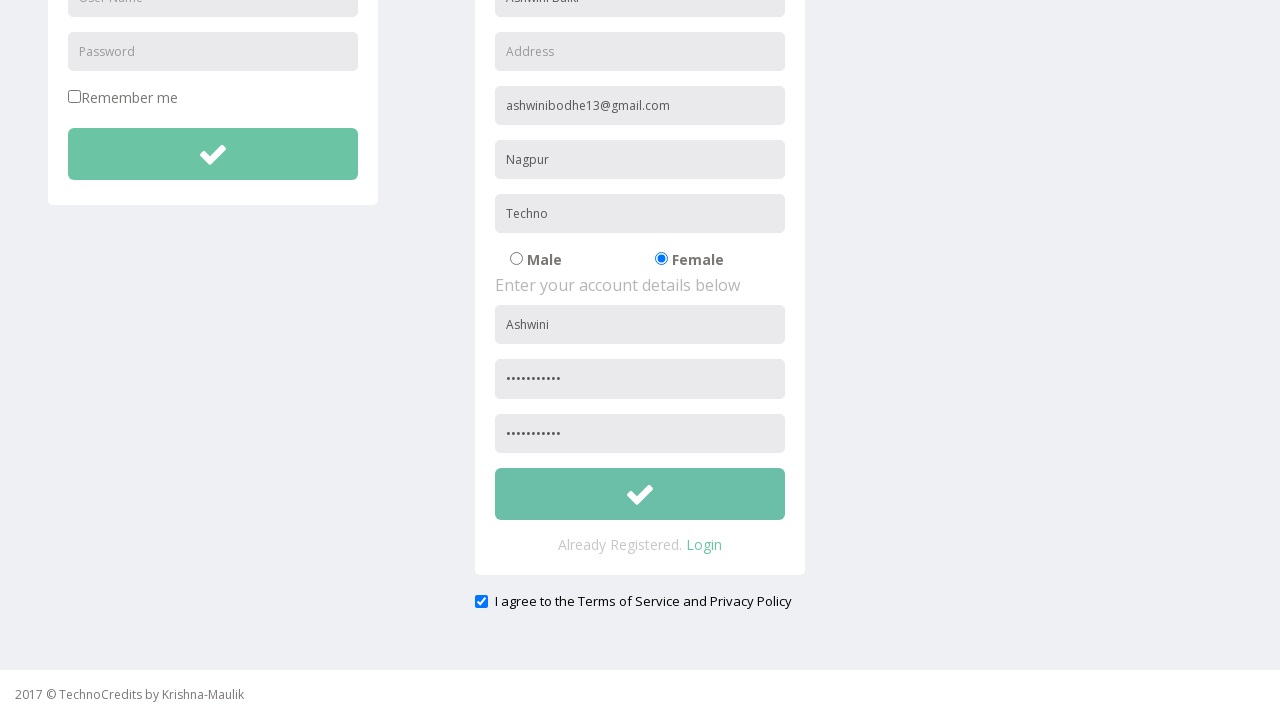

Waited for alert dialog to appear
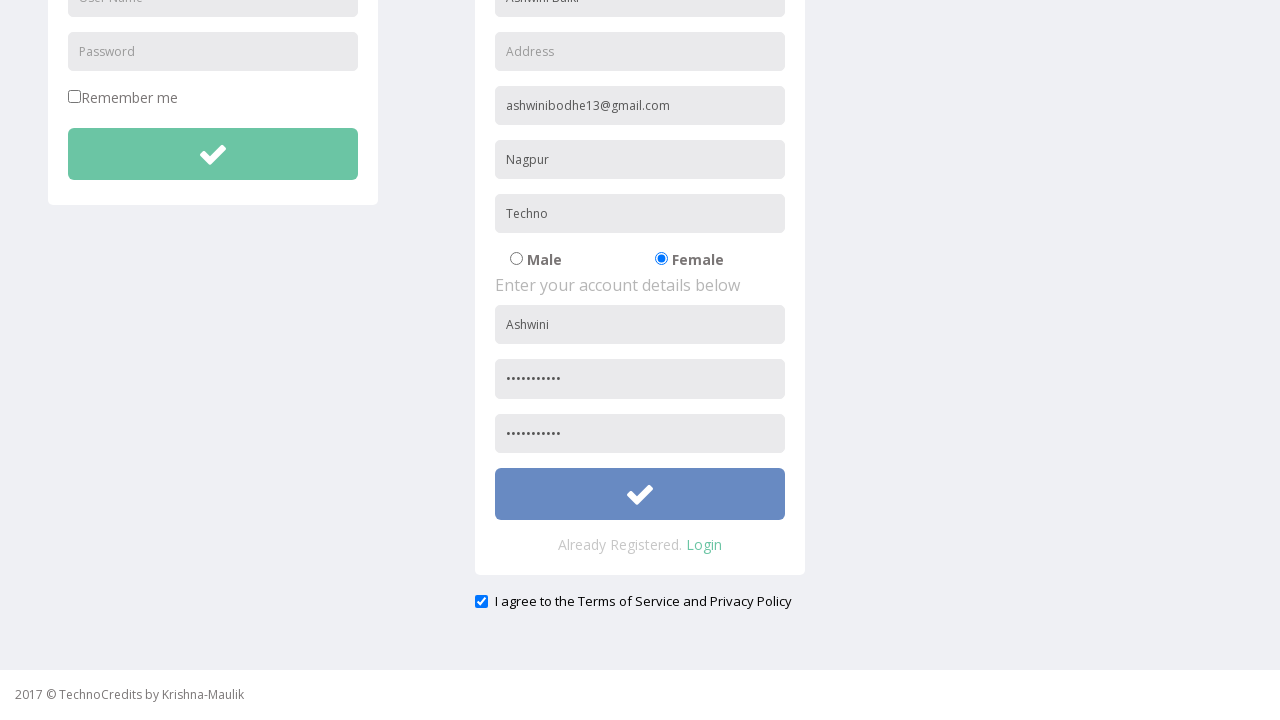

Alert message validation confirmed - address field was required but left empty
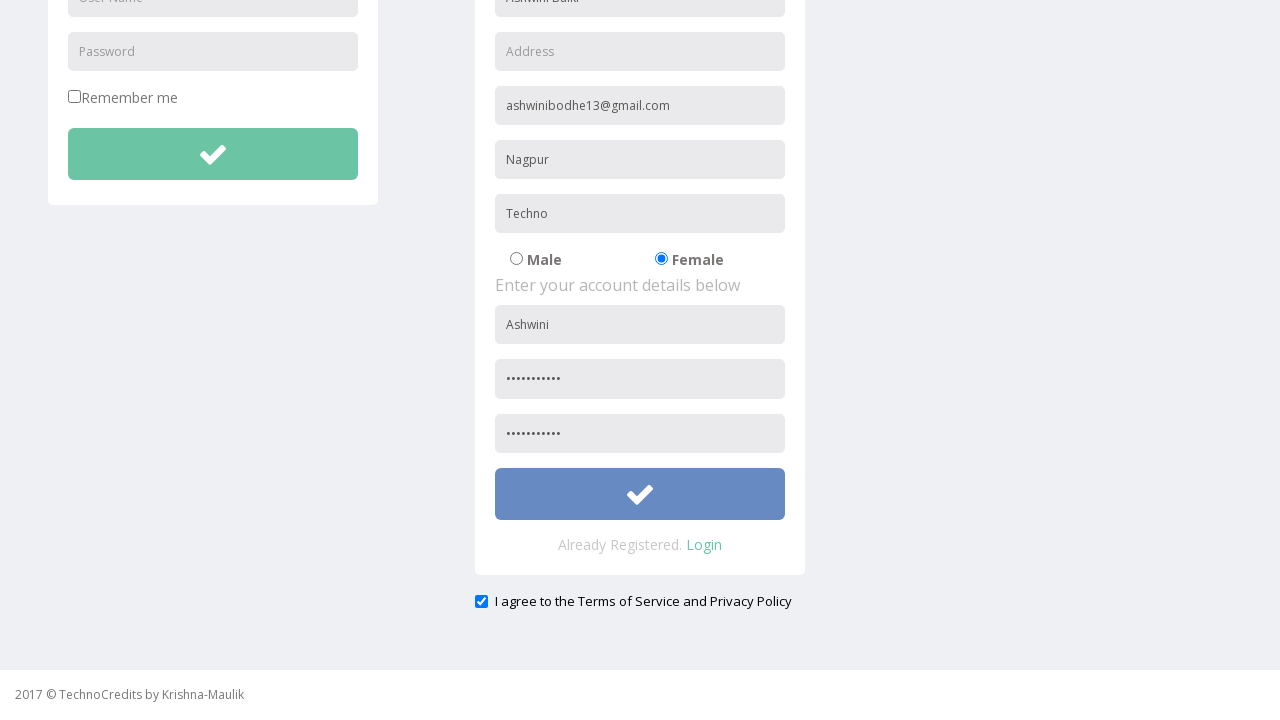

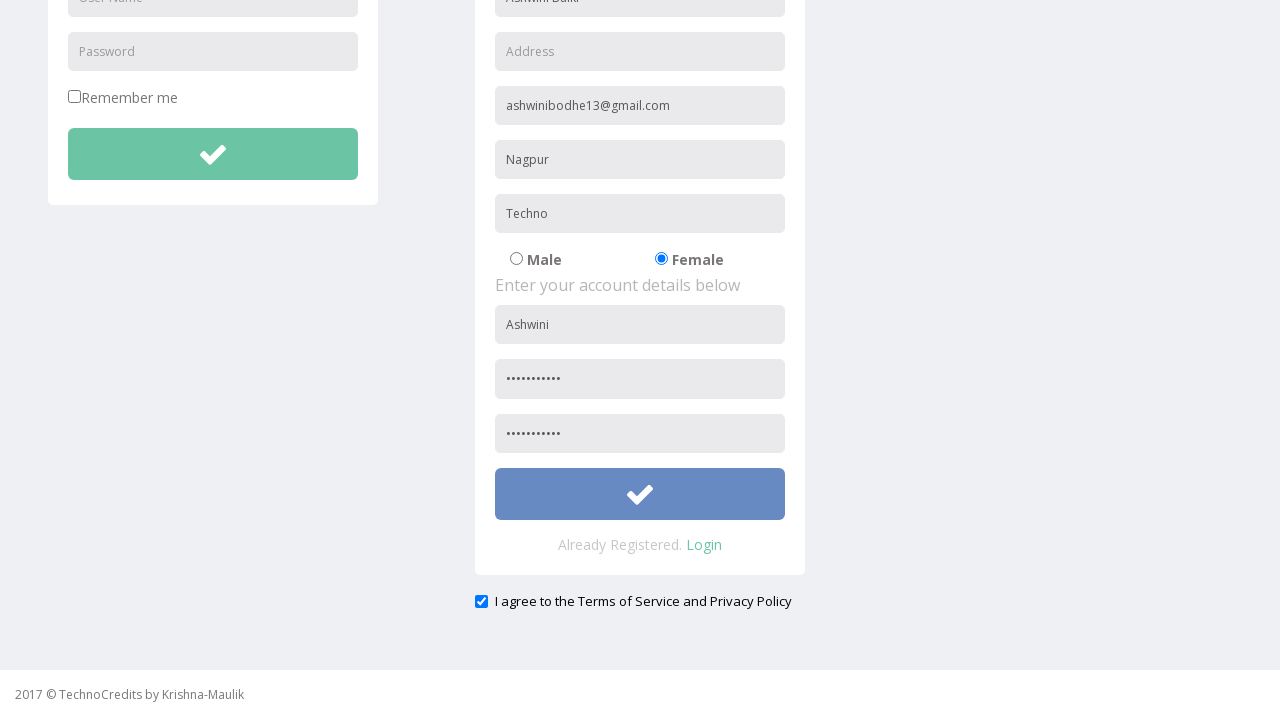